Tests HTML5 drag and drop by dragging the first list item to the second position

Starting URL: https://david-desmaisons.github.io/draggable-example/

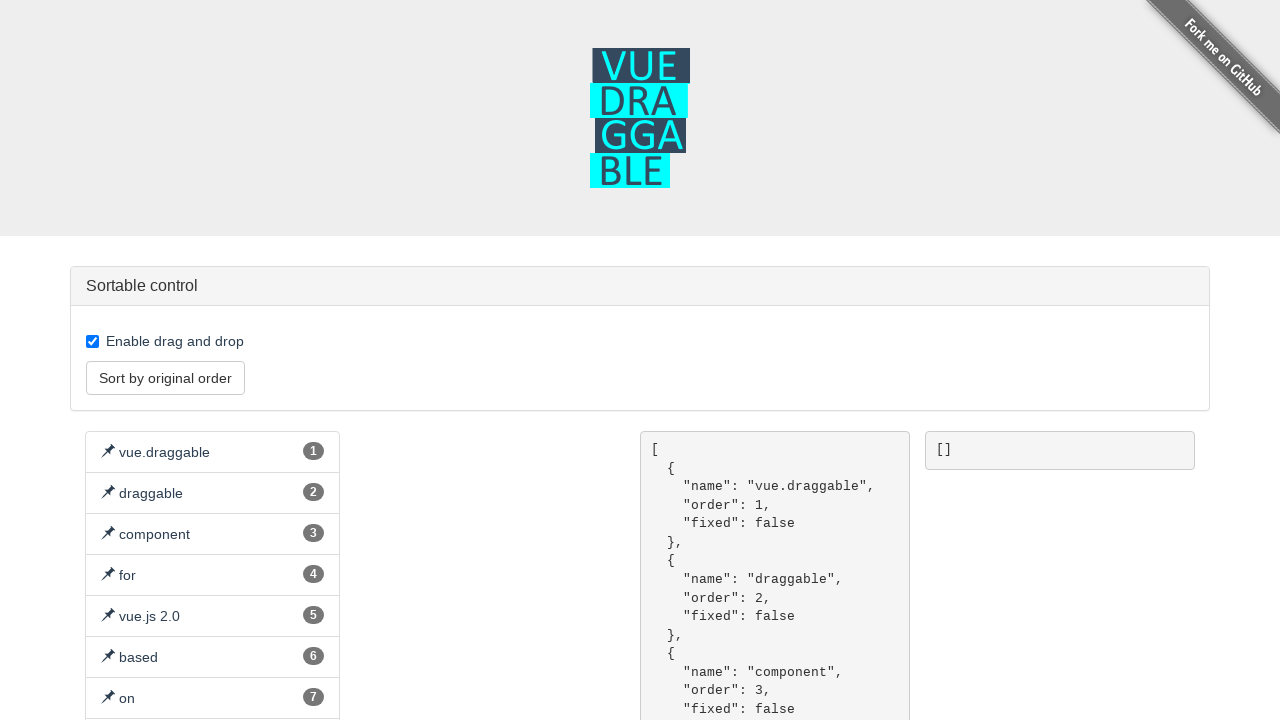

Waited for page to load
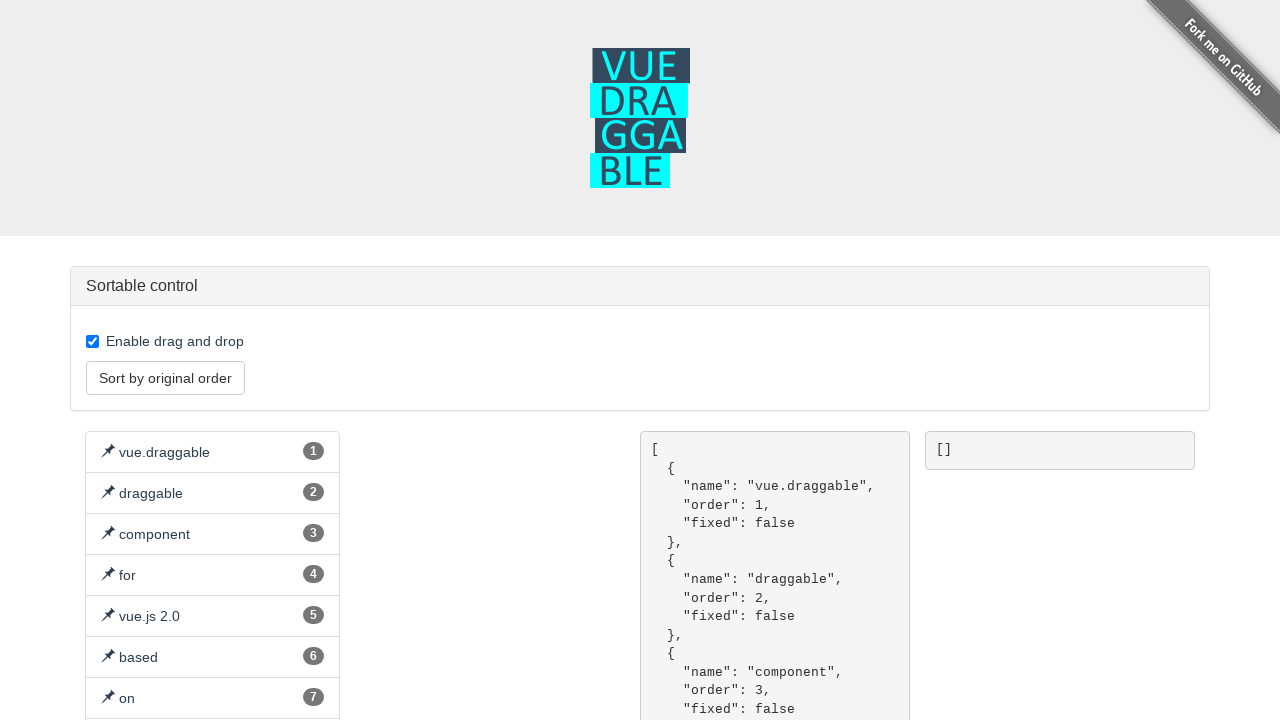

Located first and second list items for drag and drop
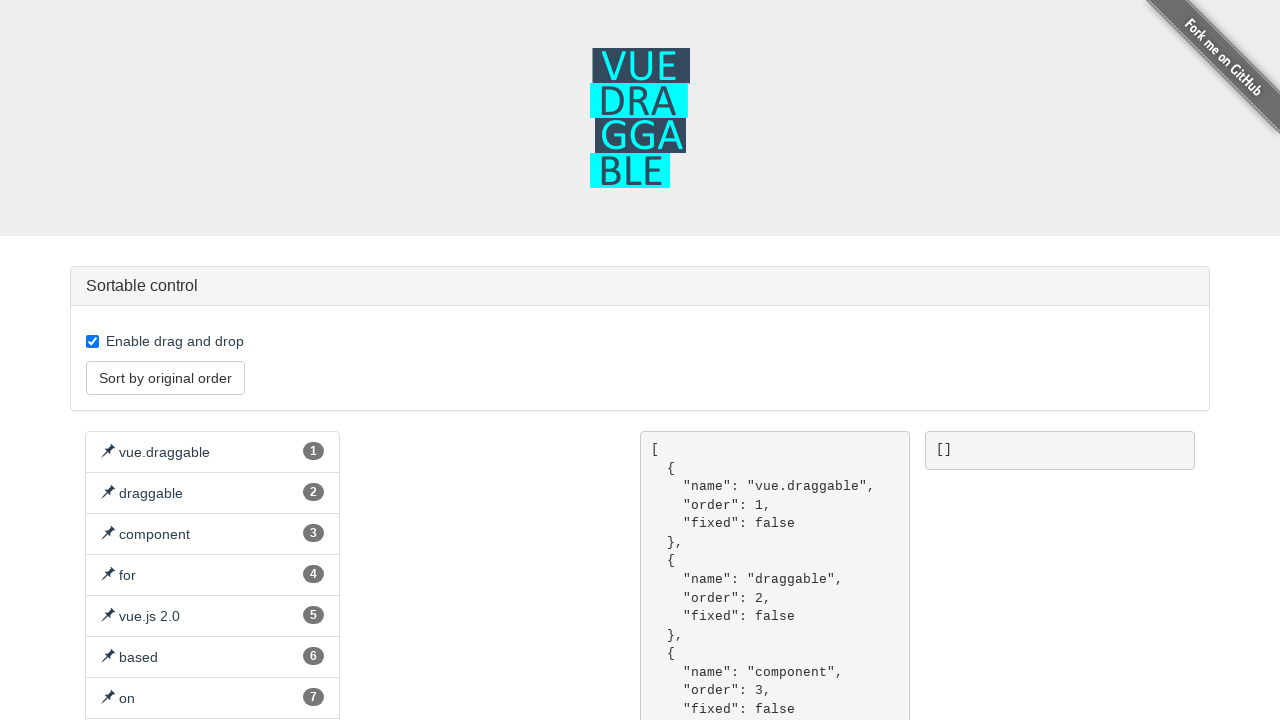

Waited for first list item to be visible
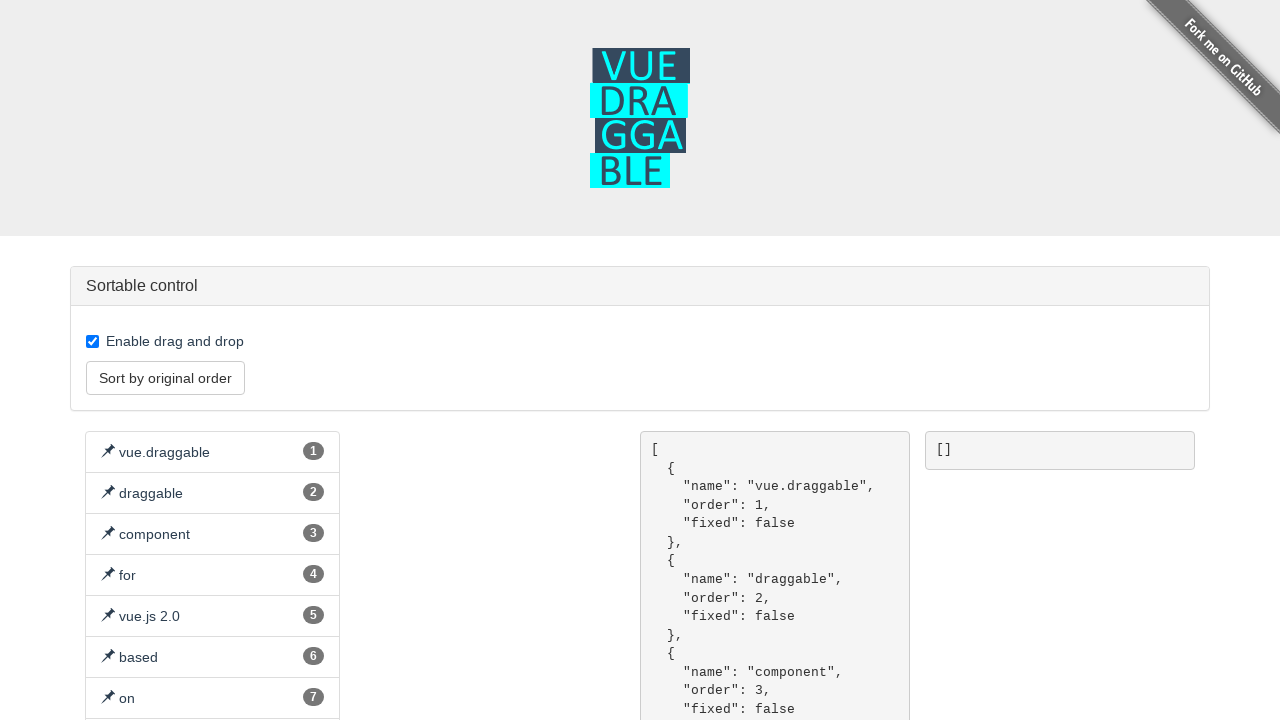

Waited for second list item to be visible
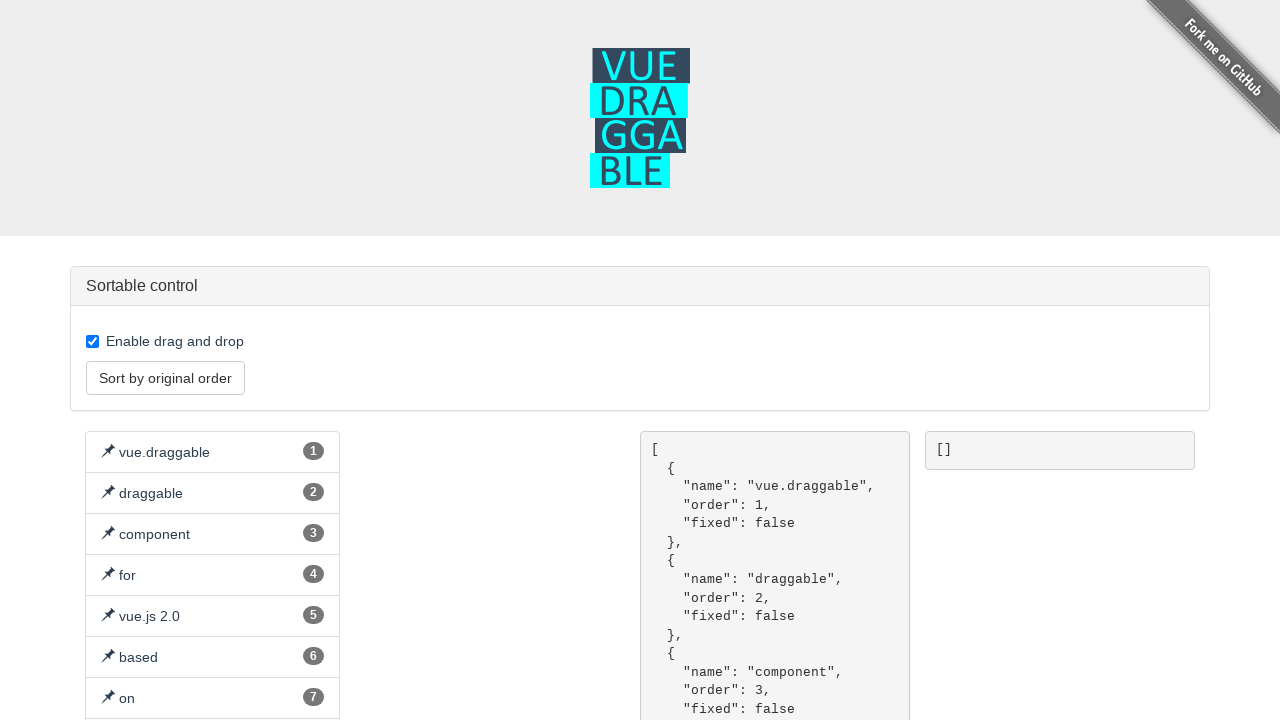

Dragged first list item to second position at (212, 534)
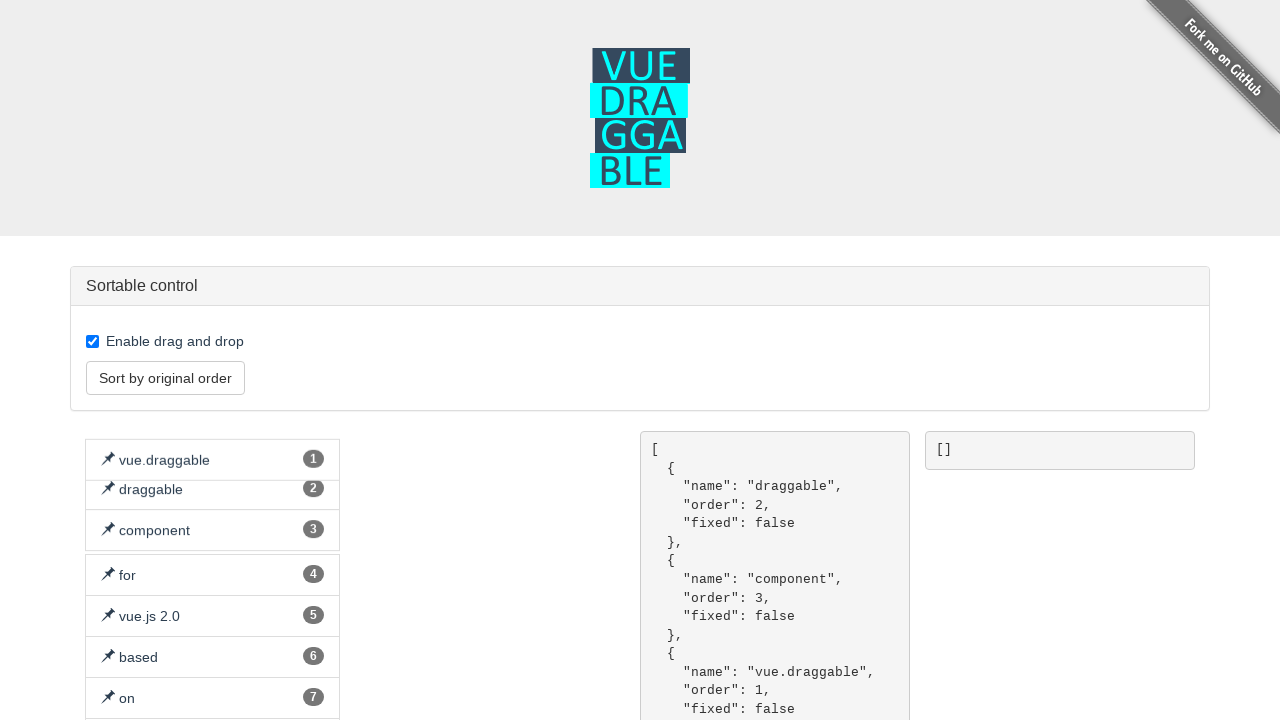

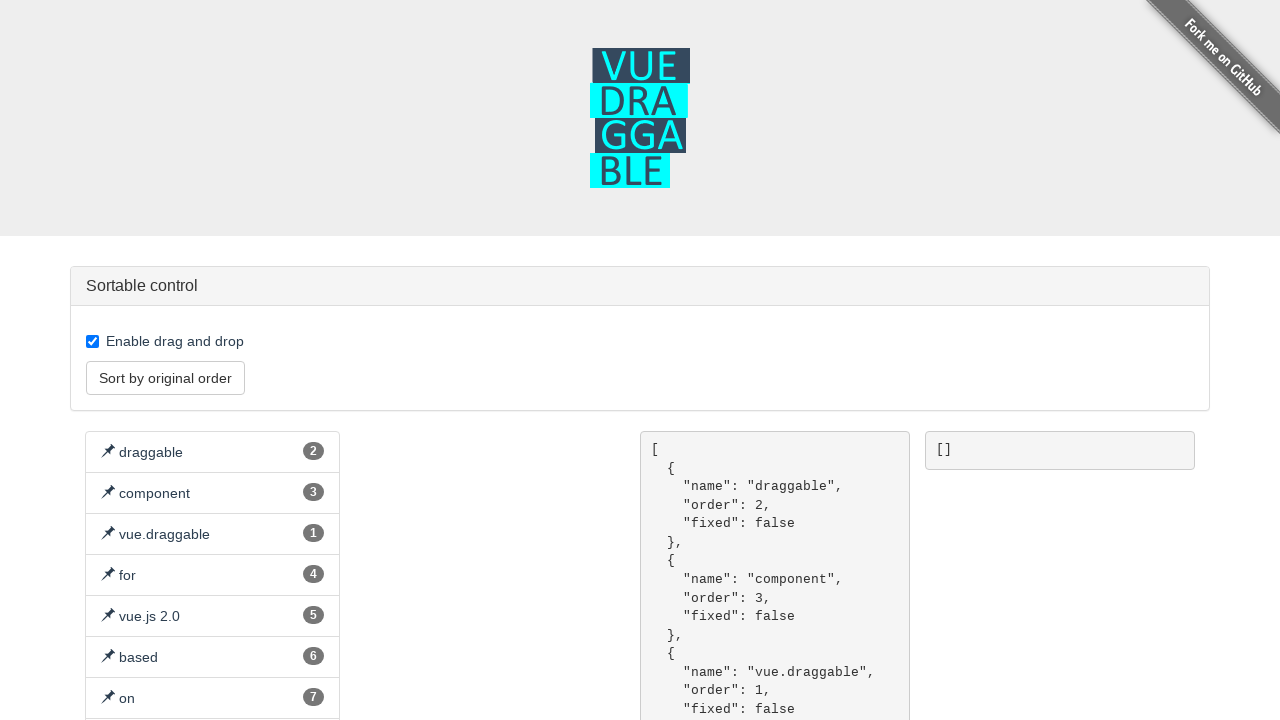